Tests double-click functionality on a button element using Chrome browser

Starting URL: https://automationfc.github.io/basic-form/index.html

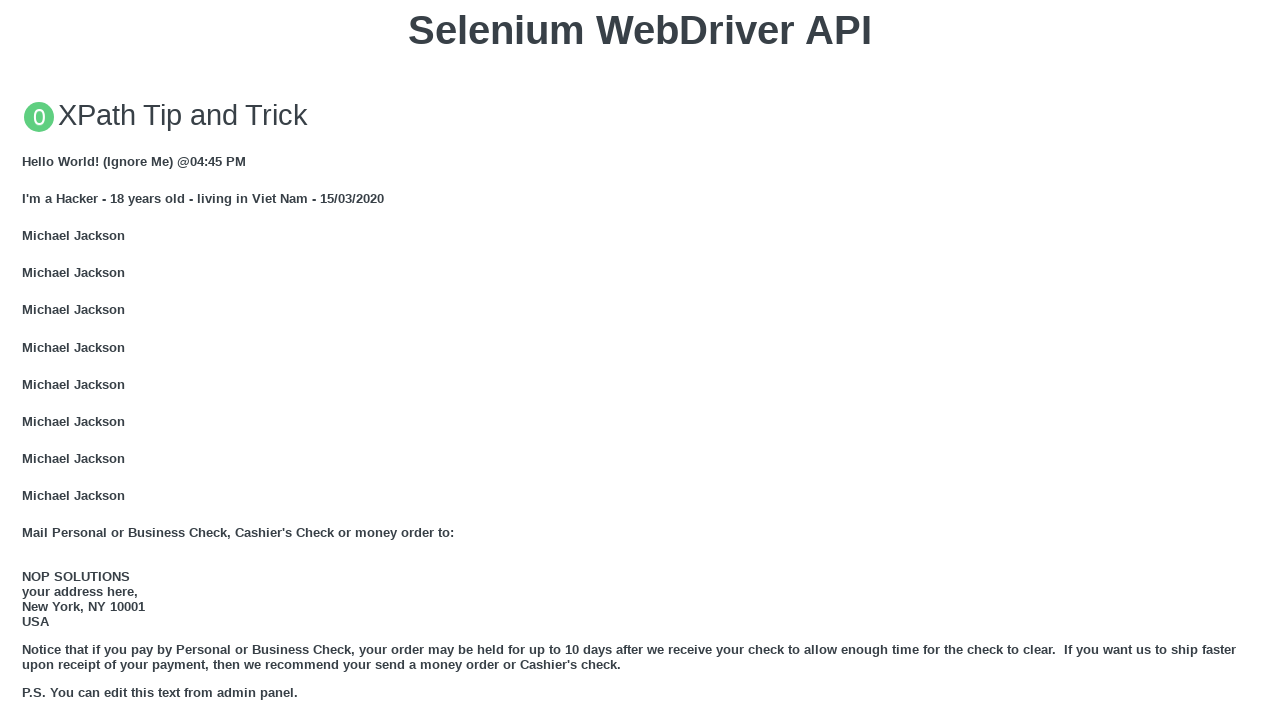

Double click button element loaded and ready
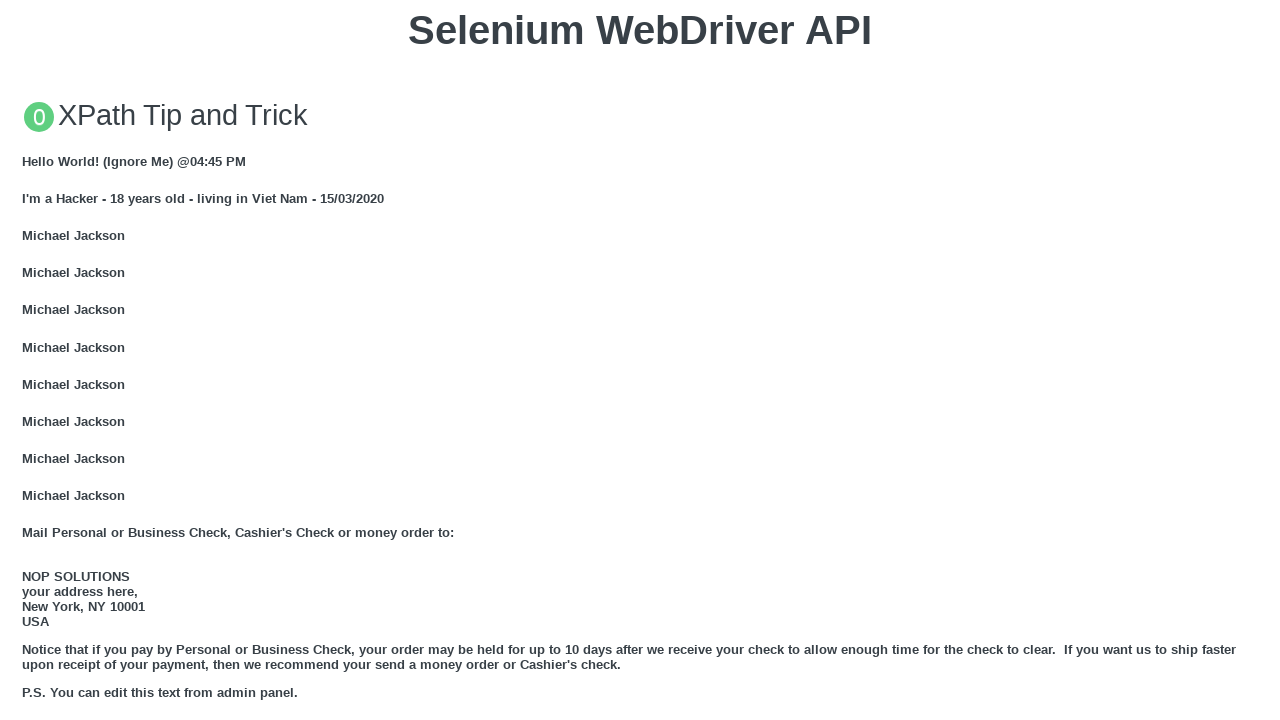

Double clicked the 'Double click me' button at (640, 361) on xpath=//button[text()='Double click me']
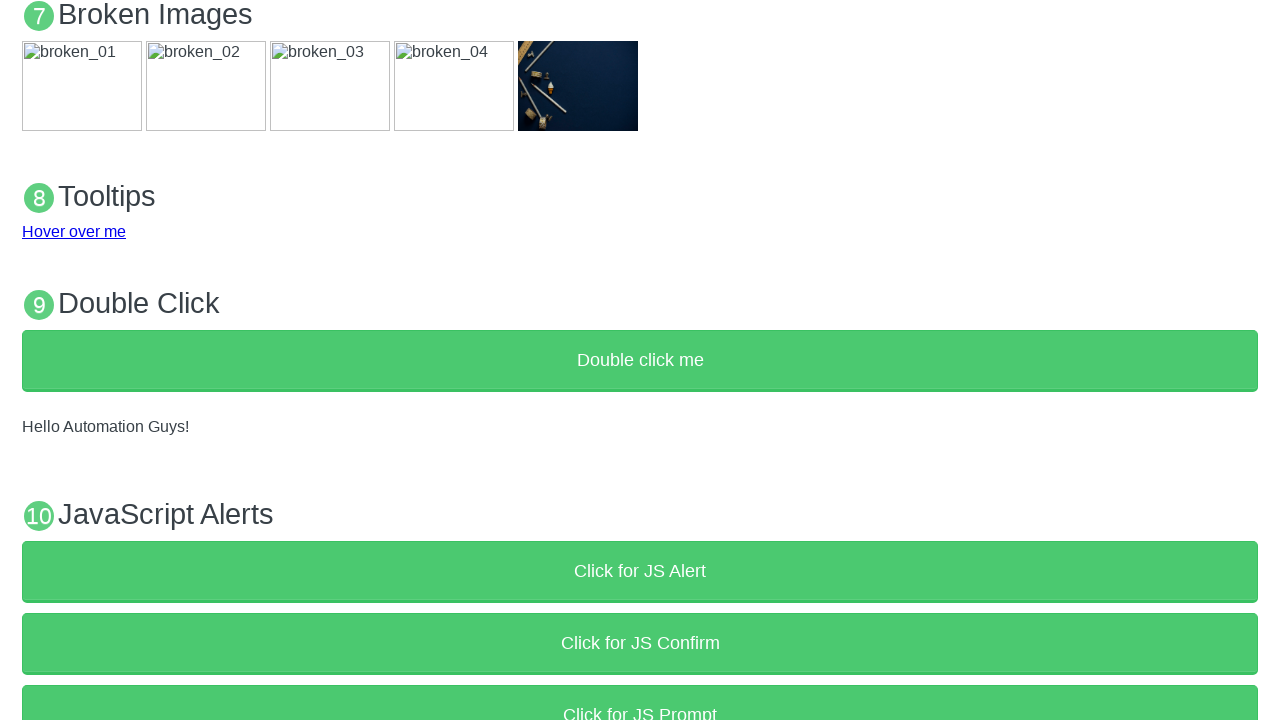

Verified that result text is 'Hello Automation Guys!'
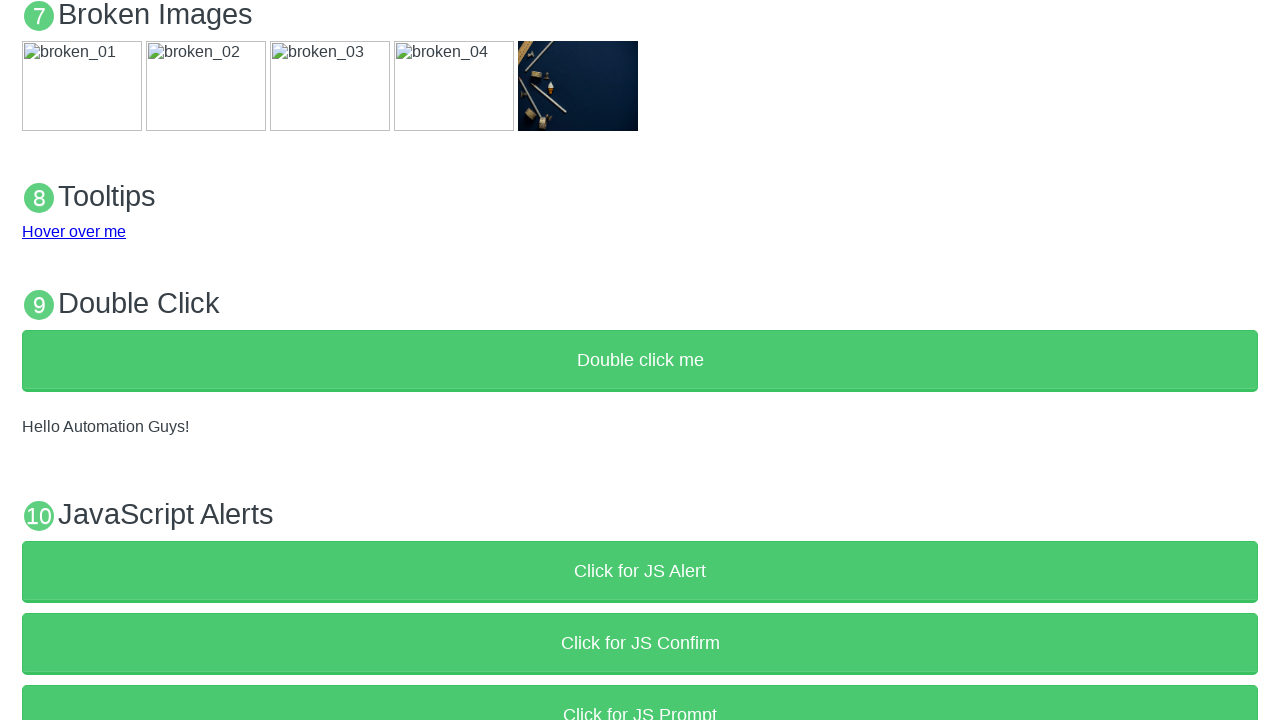

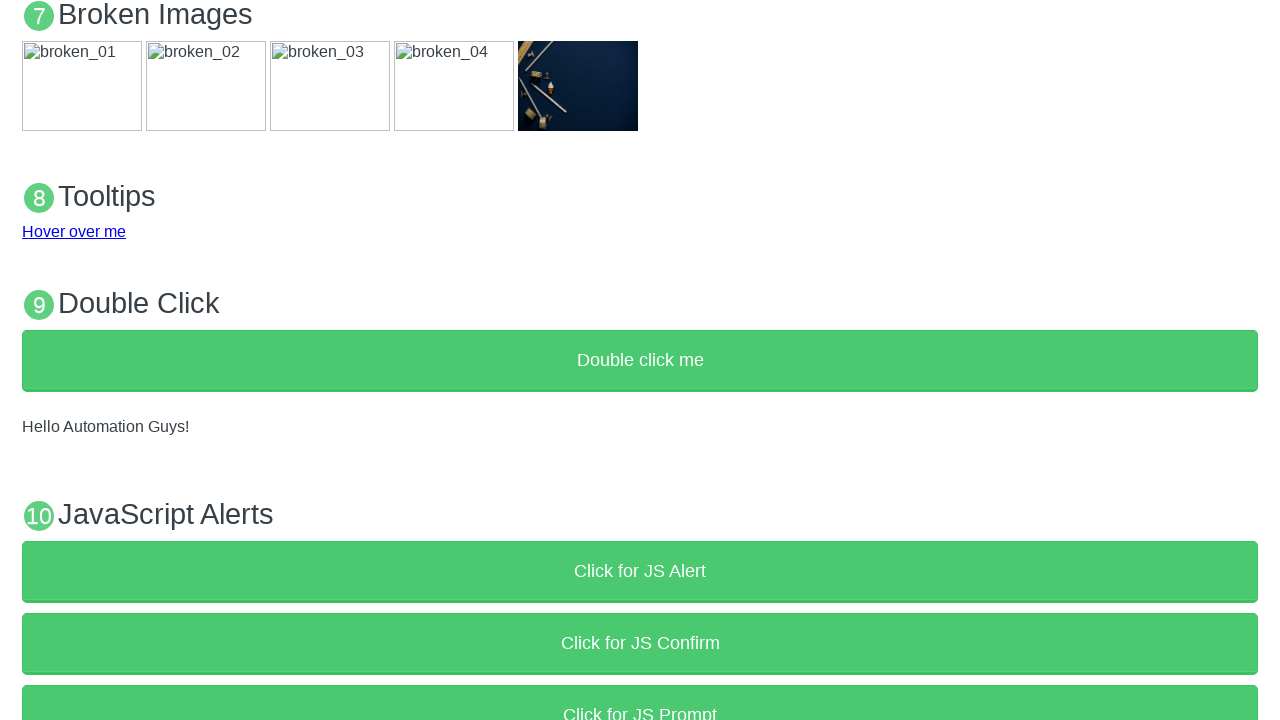